Tests dropdown menu functionality on a form page by selecting birth date values (day, month, year) using different selection methods (by index, by value, by visible text), and verifies the month dropdown has 13 options.

Starting URL: https://testotomasyonu.com/form

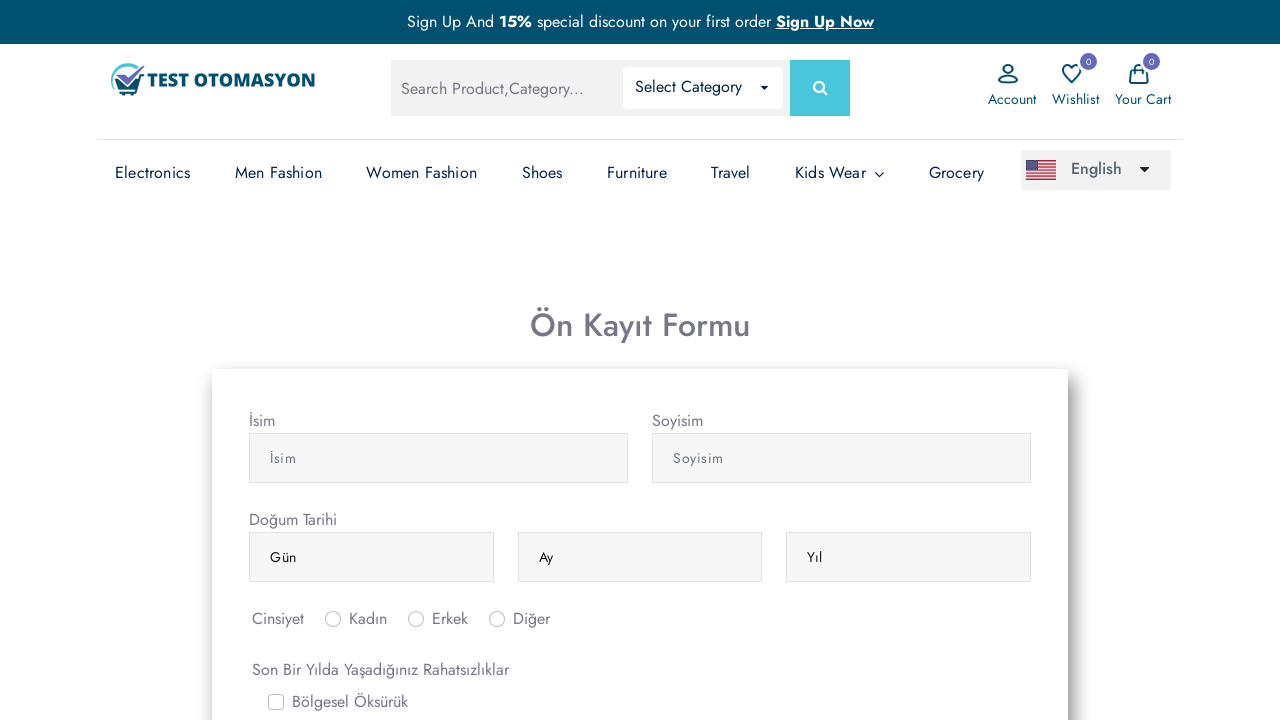

Waited for dropdown menus to load on the form page
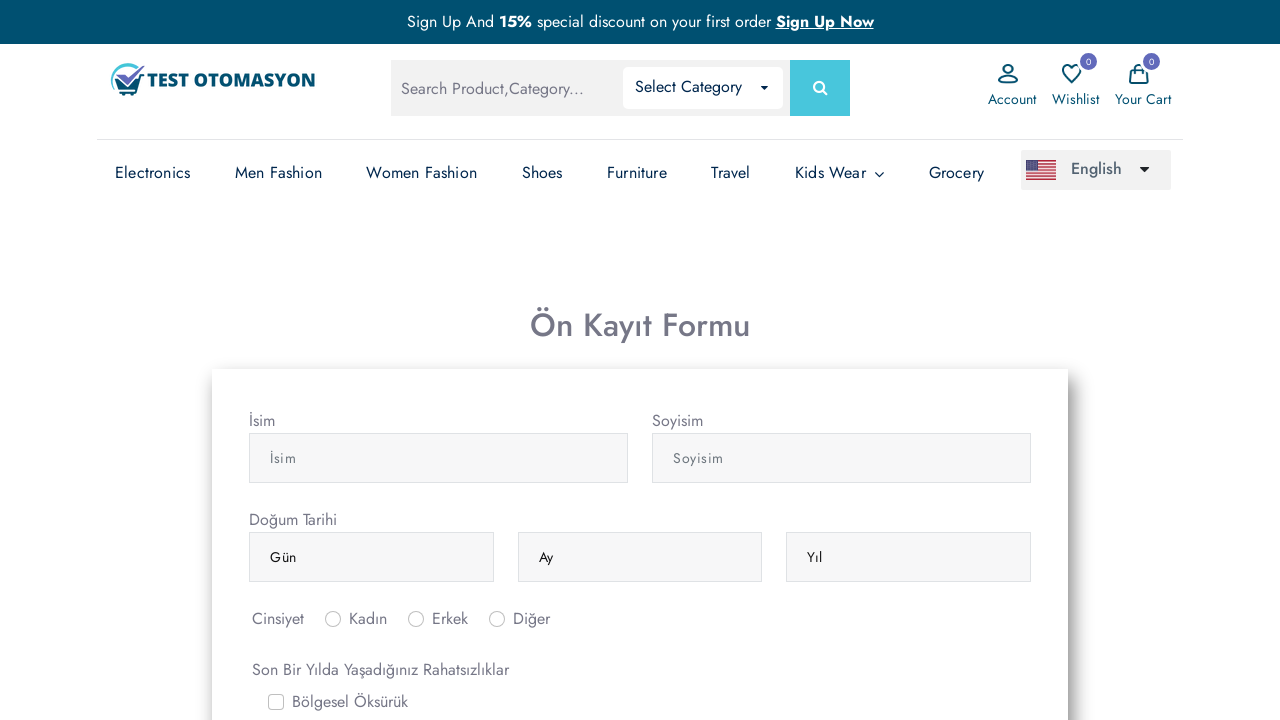

Retrieved all dropdown menus from the page
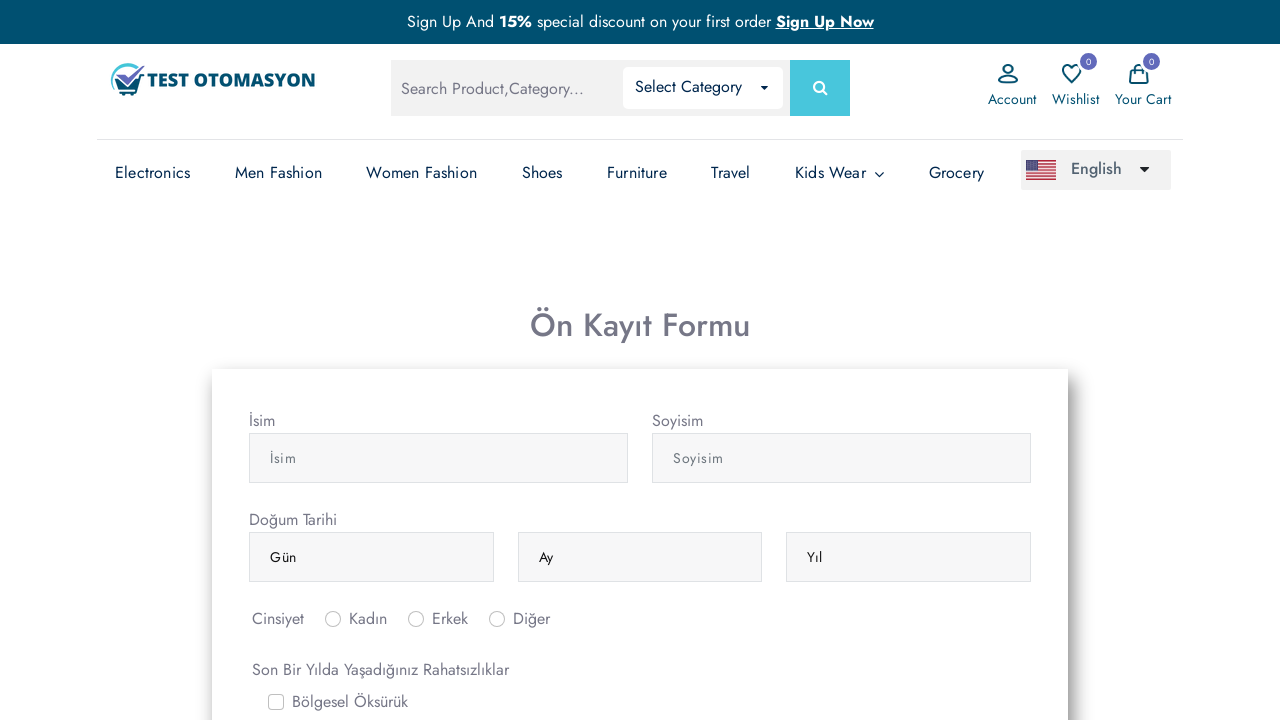

Selected day 5 by index from the birth day dropdown on select >> nth=0
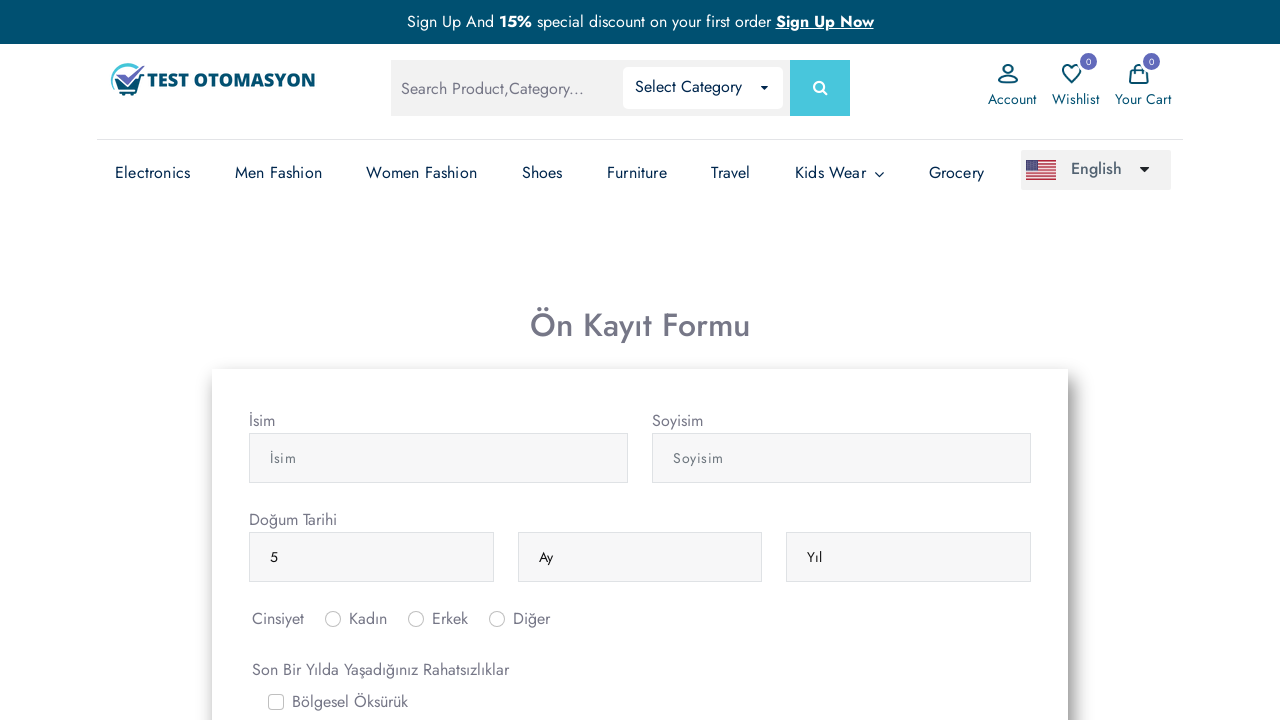

Selected April (Nisan) by value from the birth month dropdown on select >> nth=1
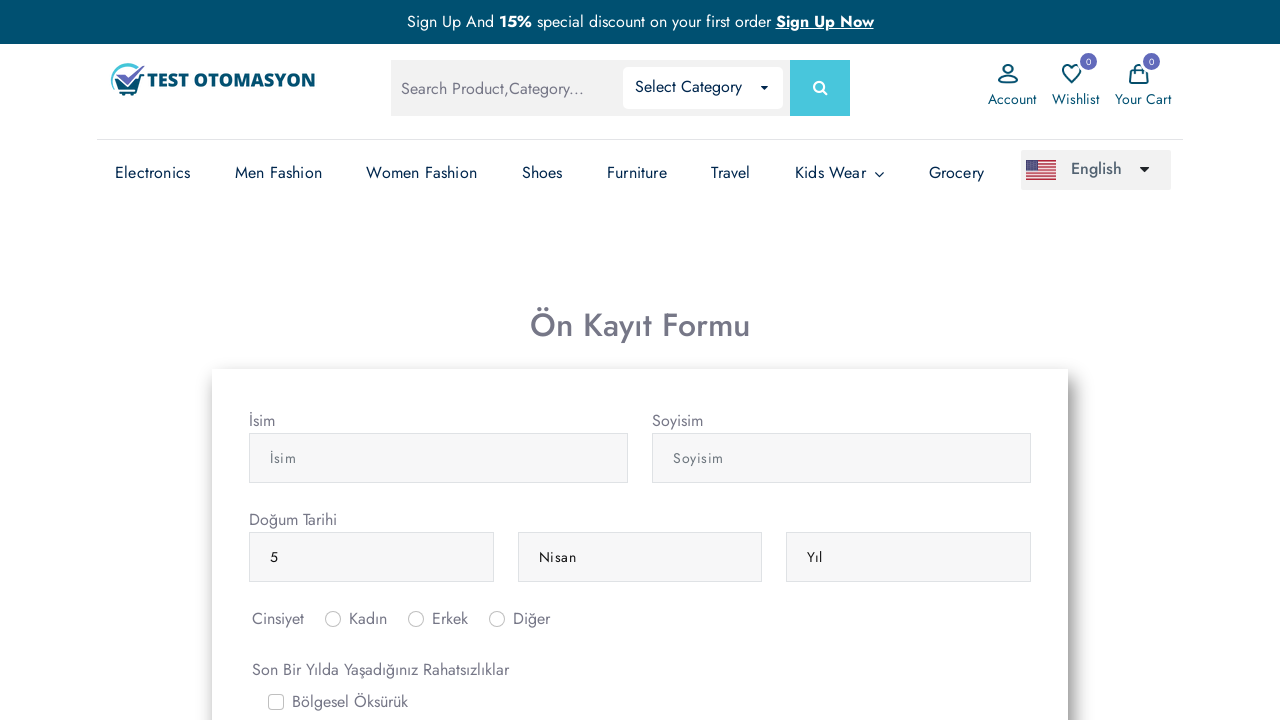

Selected 1990 by visible text from the birth year dropdown on select >> nth=2
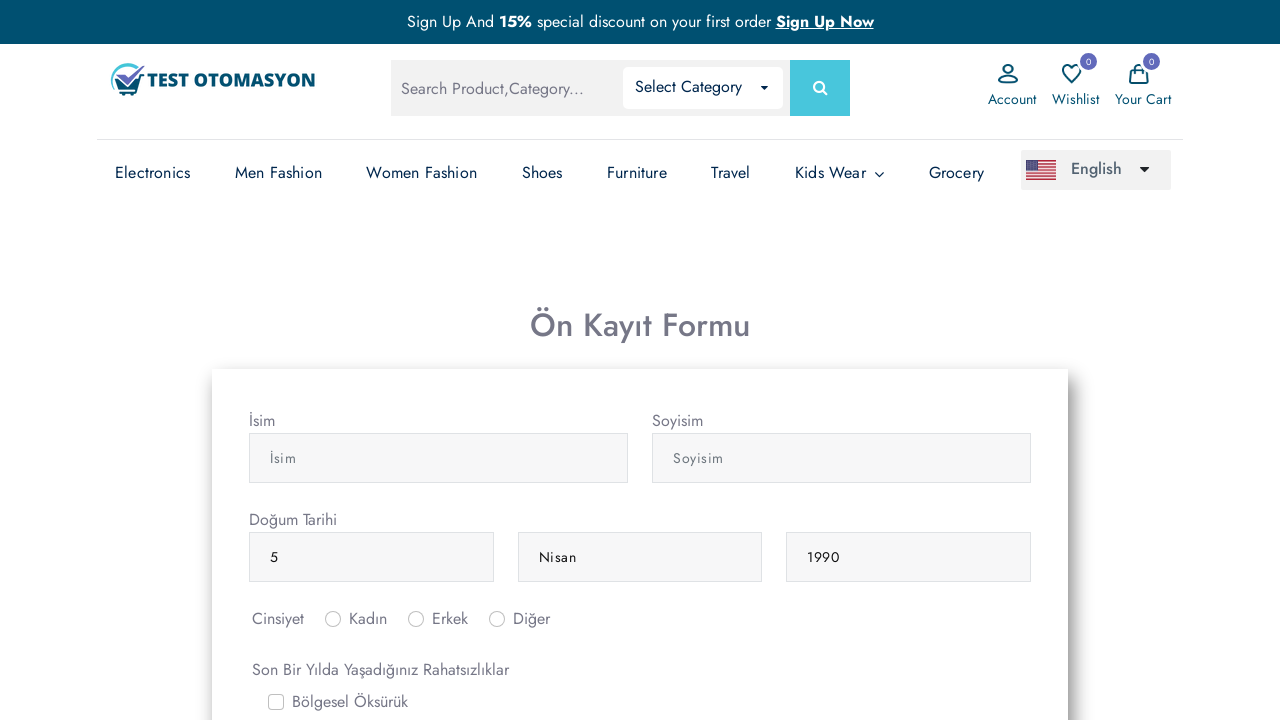

Retrieved selected day value from first dropdown
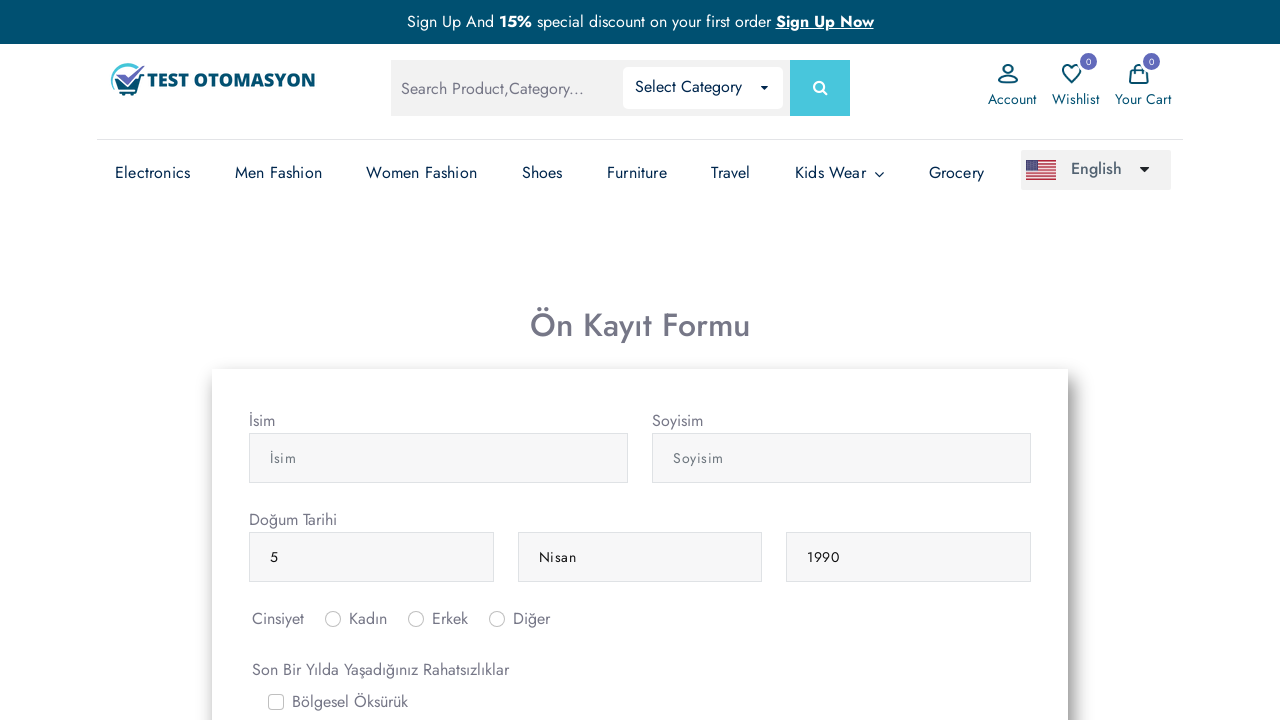

Retrieved selected month value from second dropdown
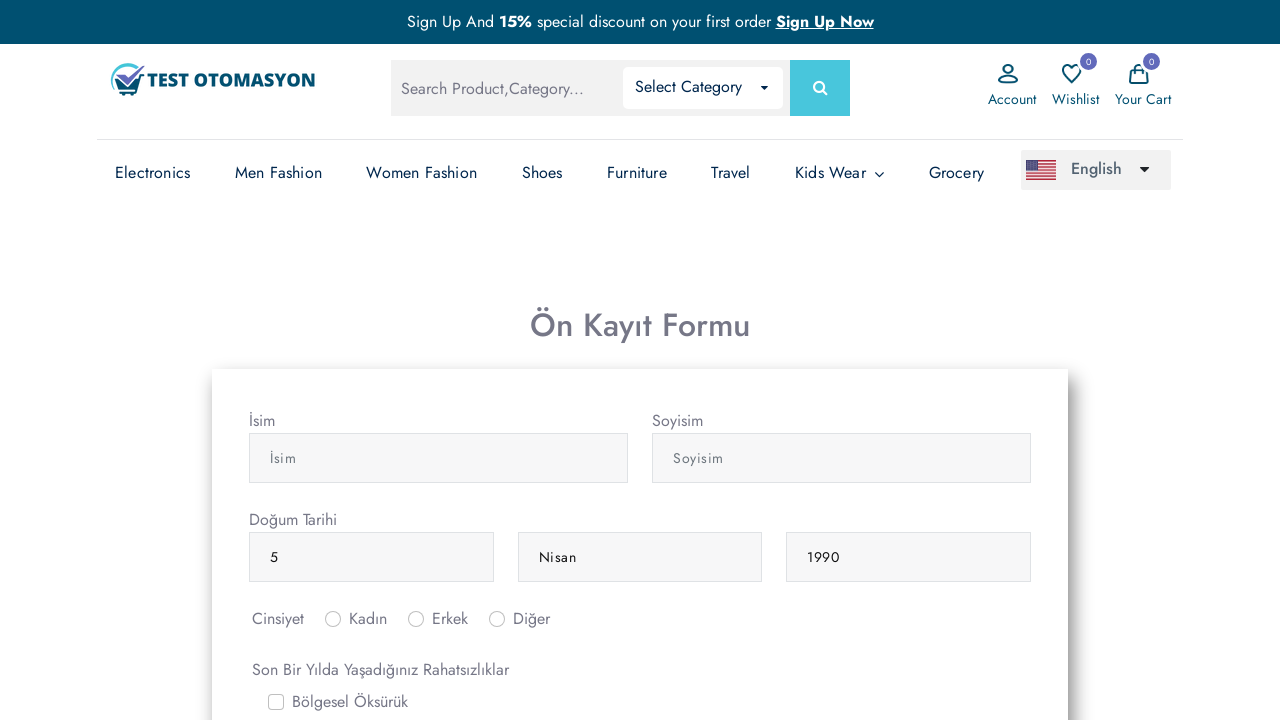

Retrieved selected year value from third dropdown
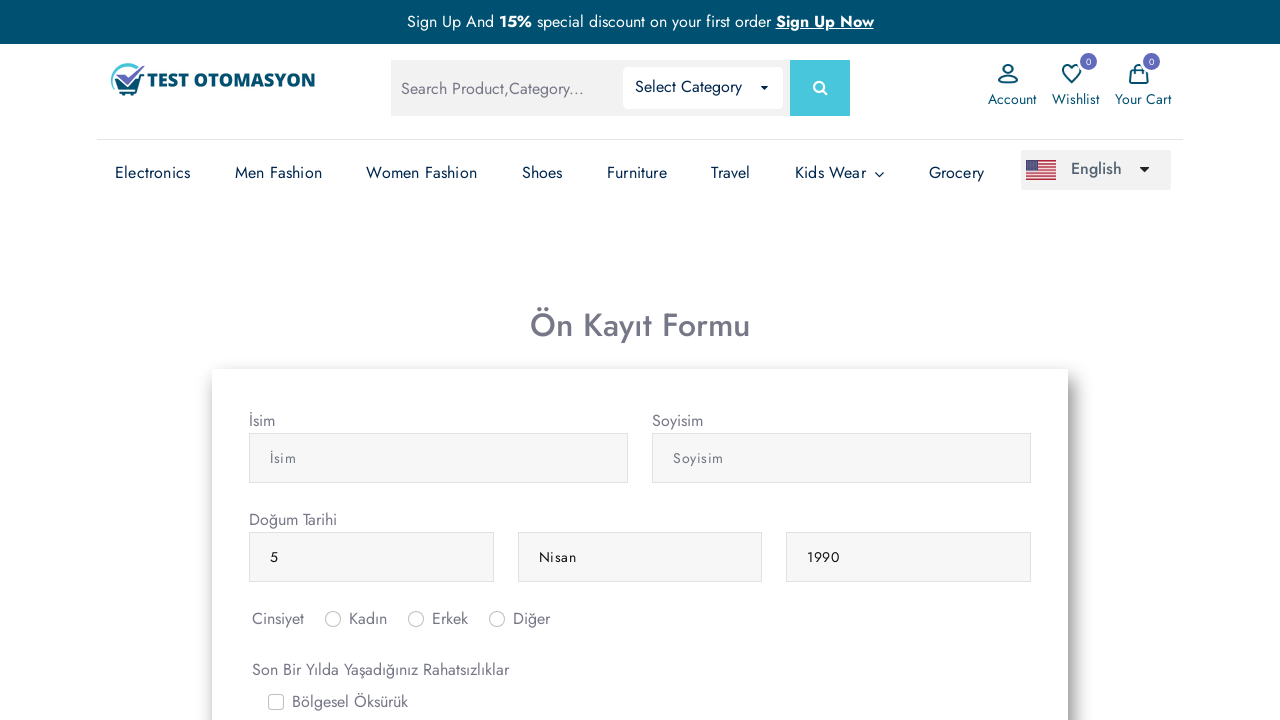

Retrieved all month options from the month dropdown
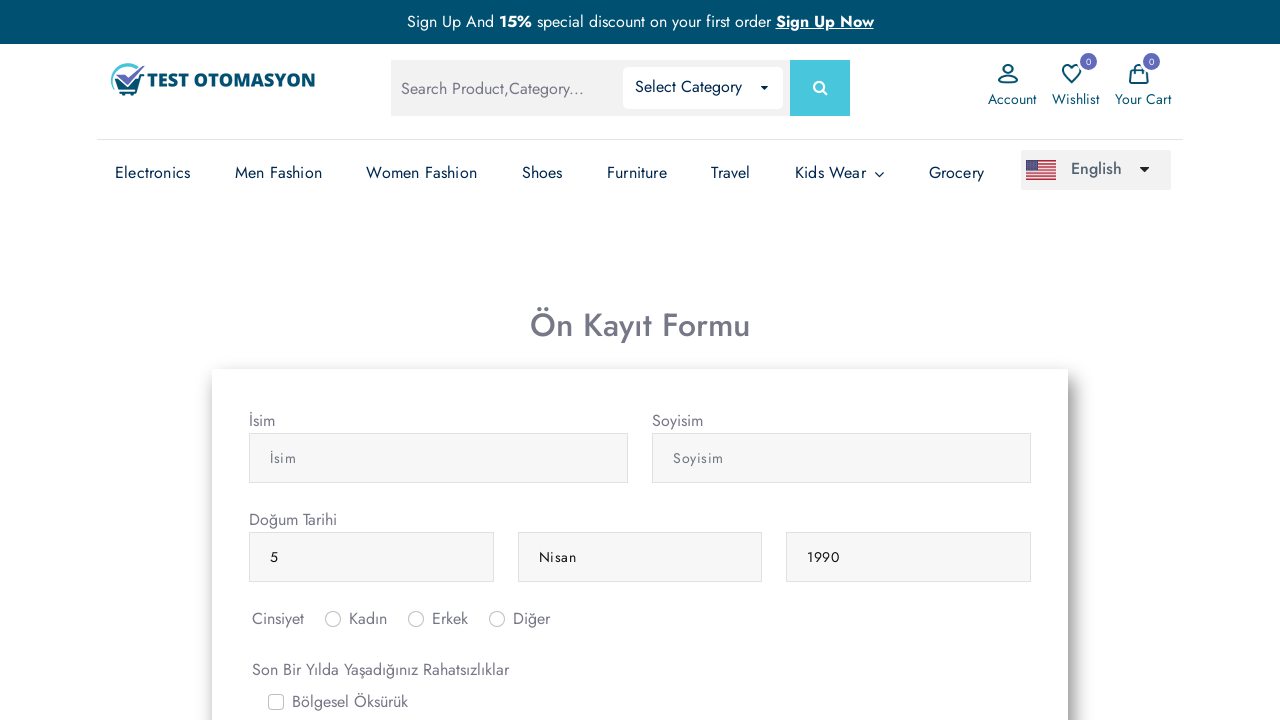

Verified that month dropdown contains exactly 13 options
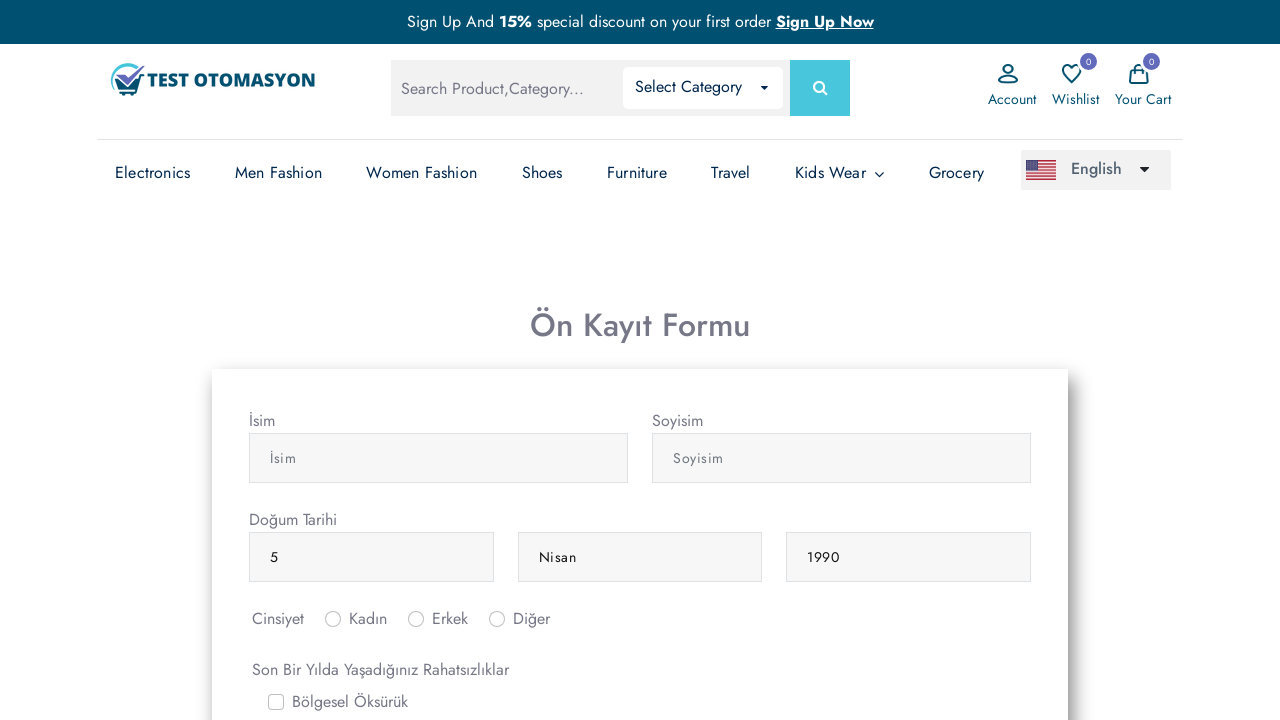

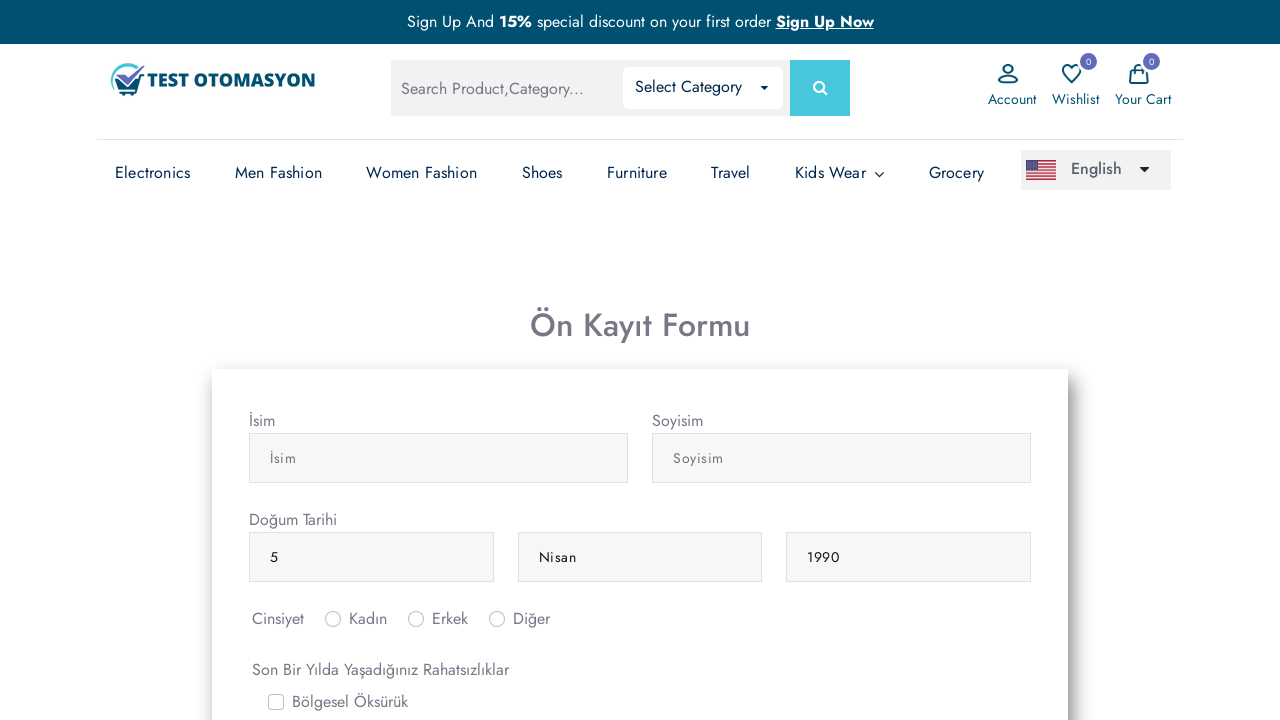